Tests window switching functionality by clicking a button to open a new tab, switching to the new tab, and then switching back to the original window

Starting URL: https://formy-project.herokuapp.com/switch-window

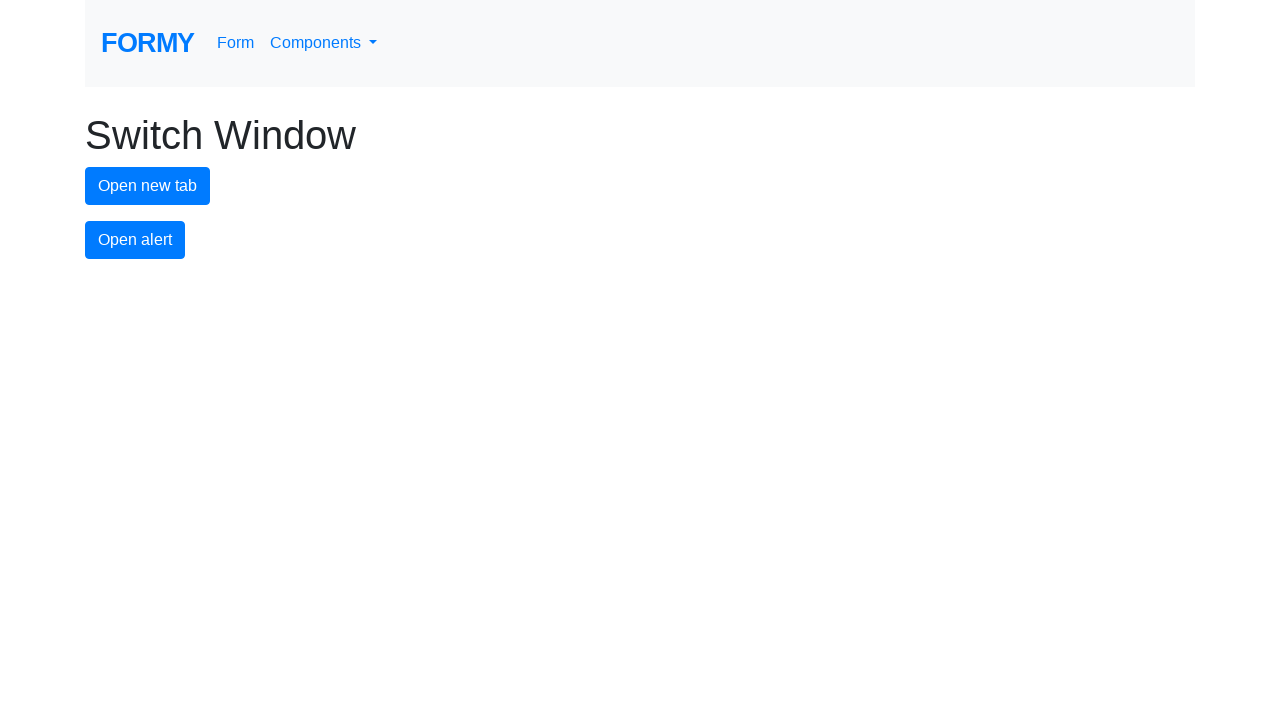

Clicked new tab button to open a new tab at (148, 186) on #new-tab-button
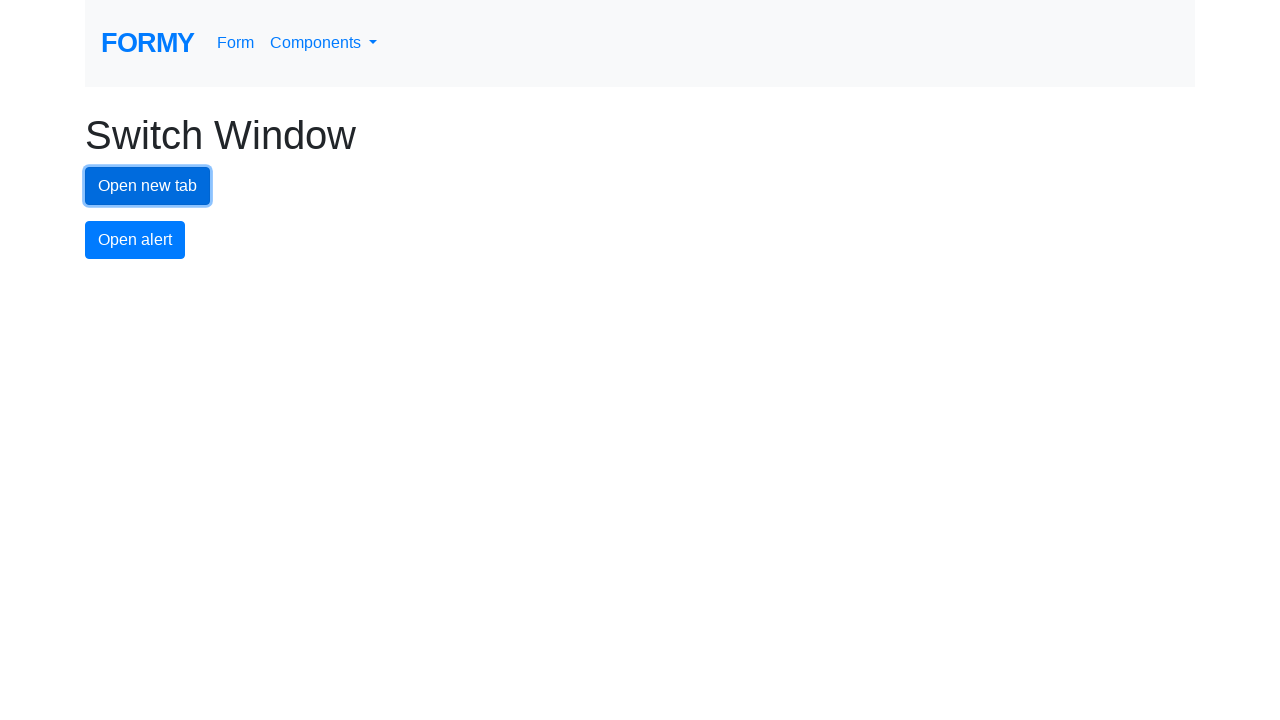

Waited for new tab to open
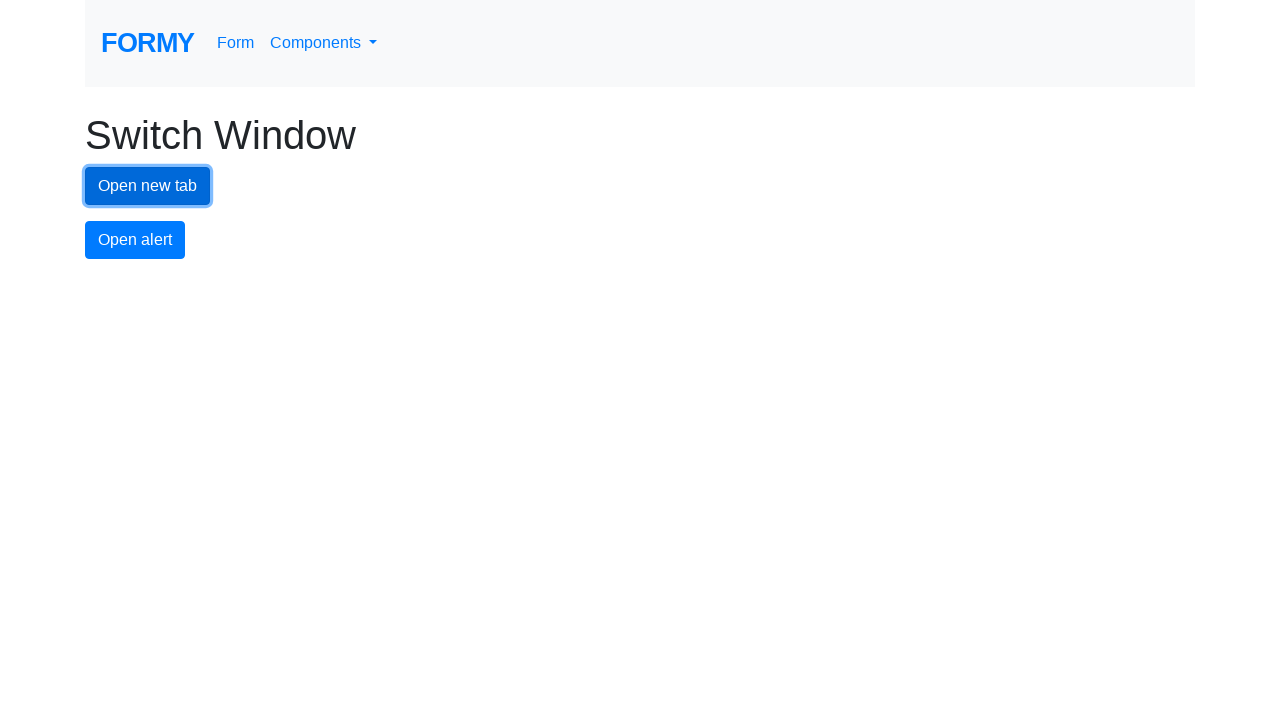

Retrieved all pages from context
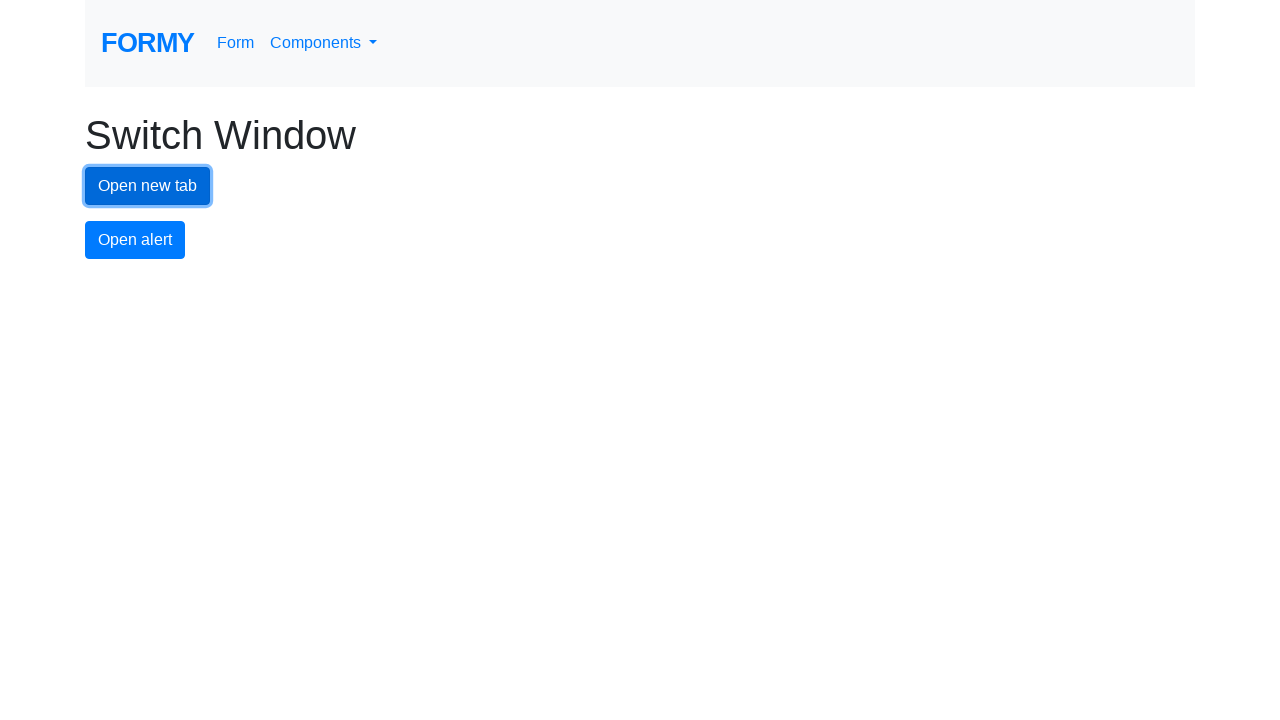

Switched to new tab by bringing it to front
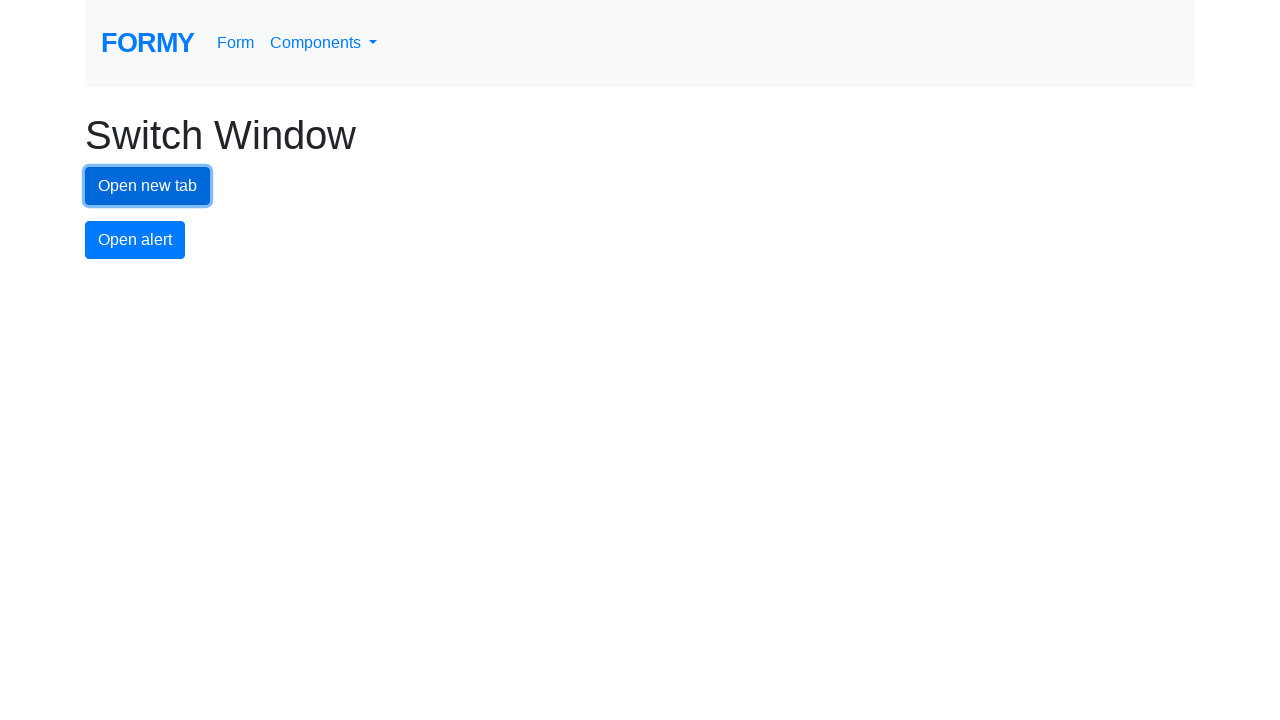

Switched back to original tab
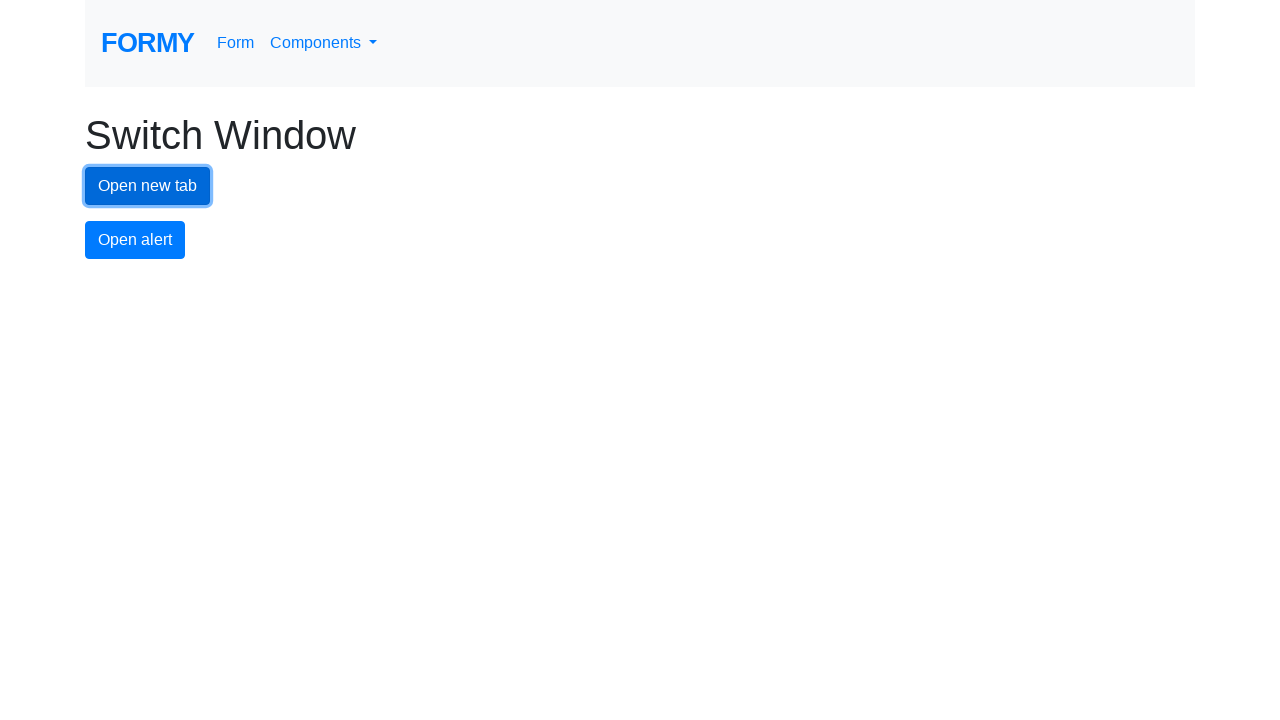

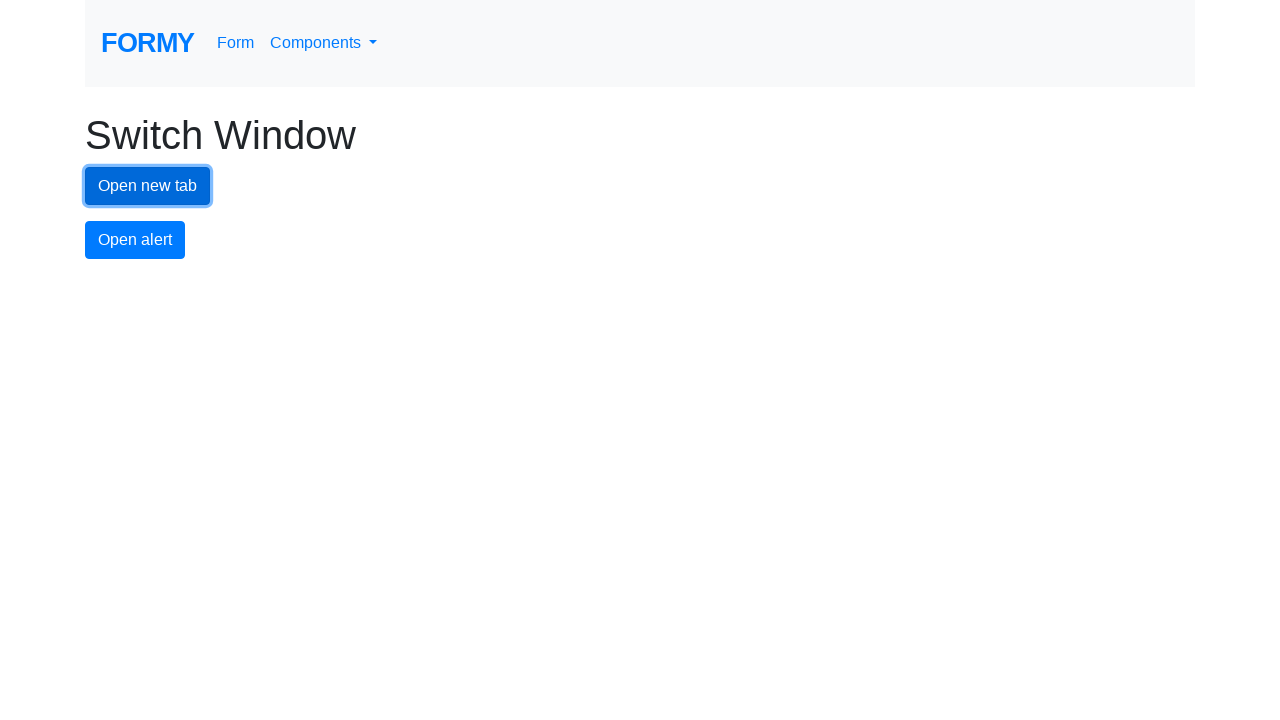